Tests the flight booking date selection functionality on EaseMyTrip by clicking the departure date field and selecting the 30th day from the calendar picker.

Starting URL: https://www.easemytrip.com/

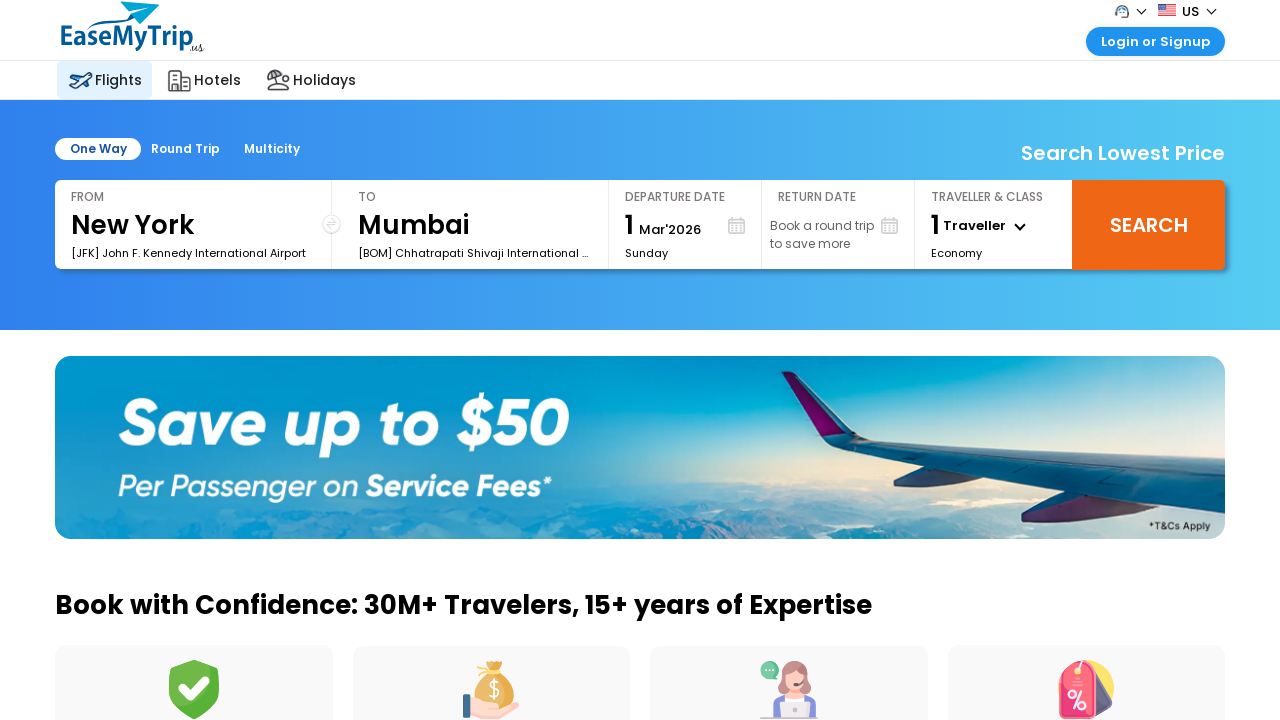

Clicked departure date input field to open calendar picker at (713, 222) on input[placeholder='Departure']
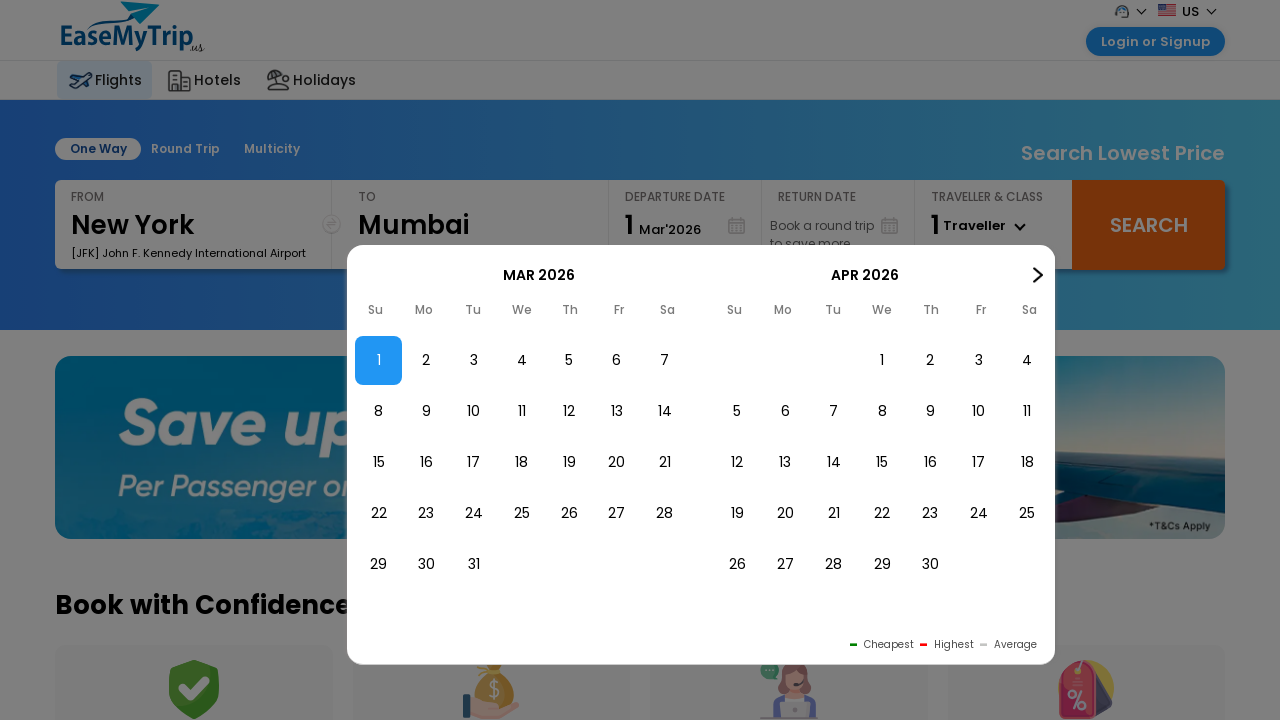

Selected the 30th day from the calendar at (930, 564) on div.box1 li:text('30')
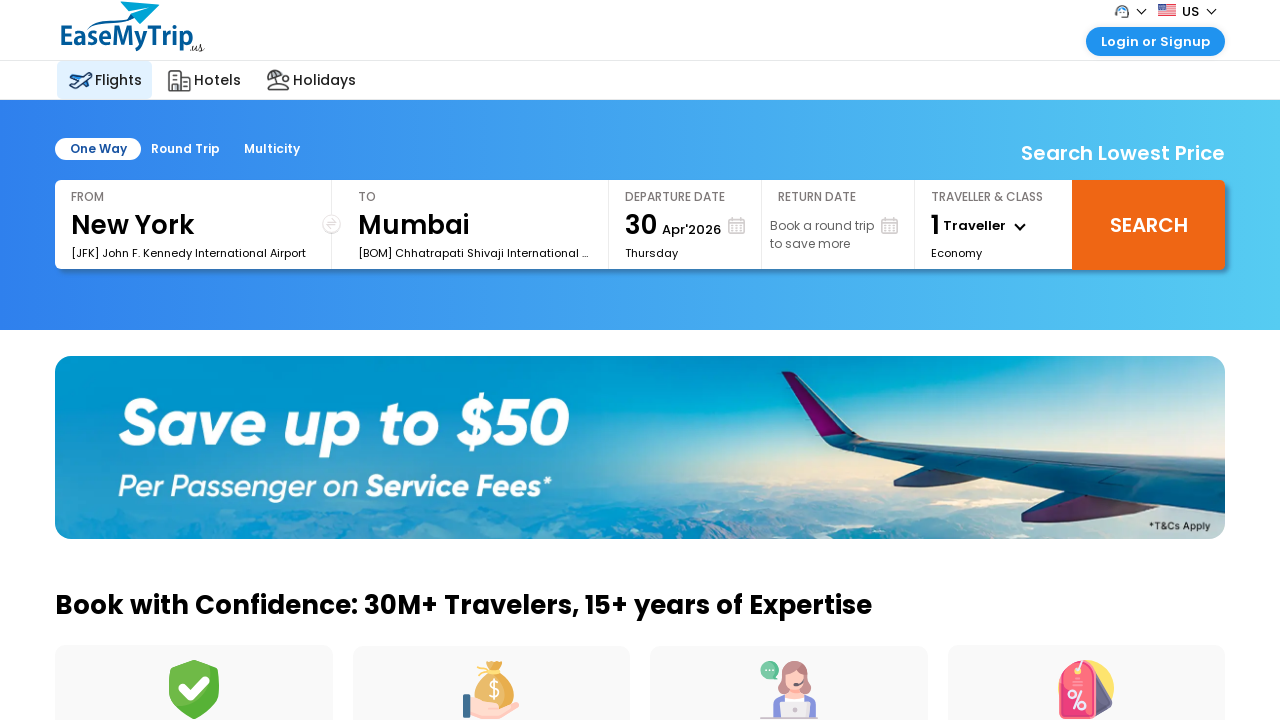

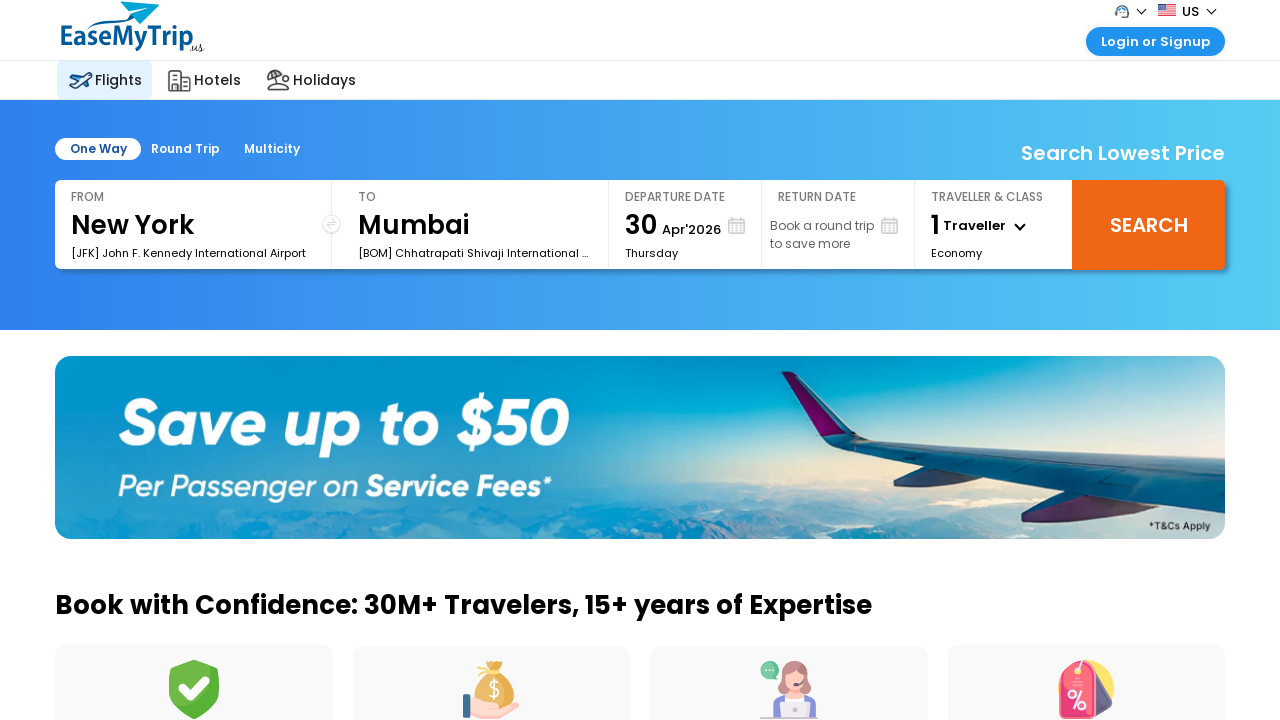